Navigates to the Nike Canada homepage and waits for the page to load

Starting URL: https://www.nike.com/ca/

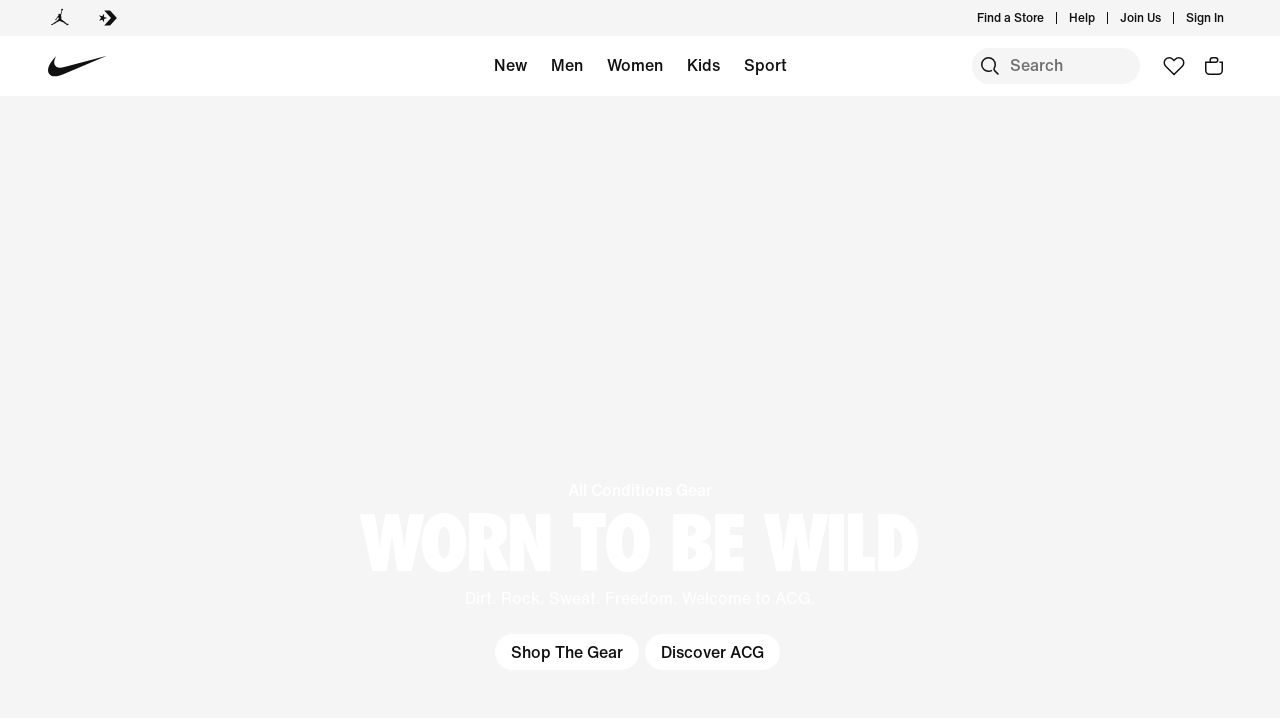

Navigated to Nike Canada homepage
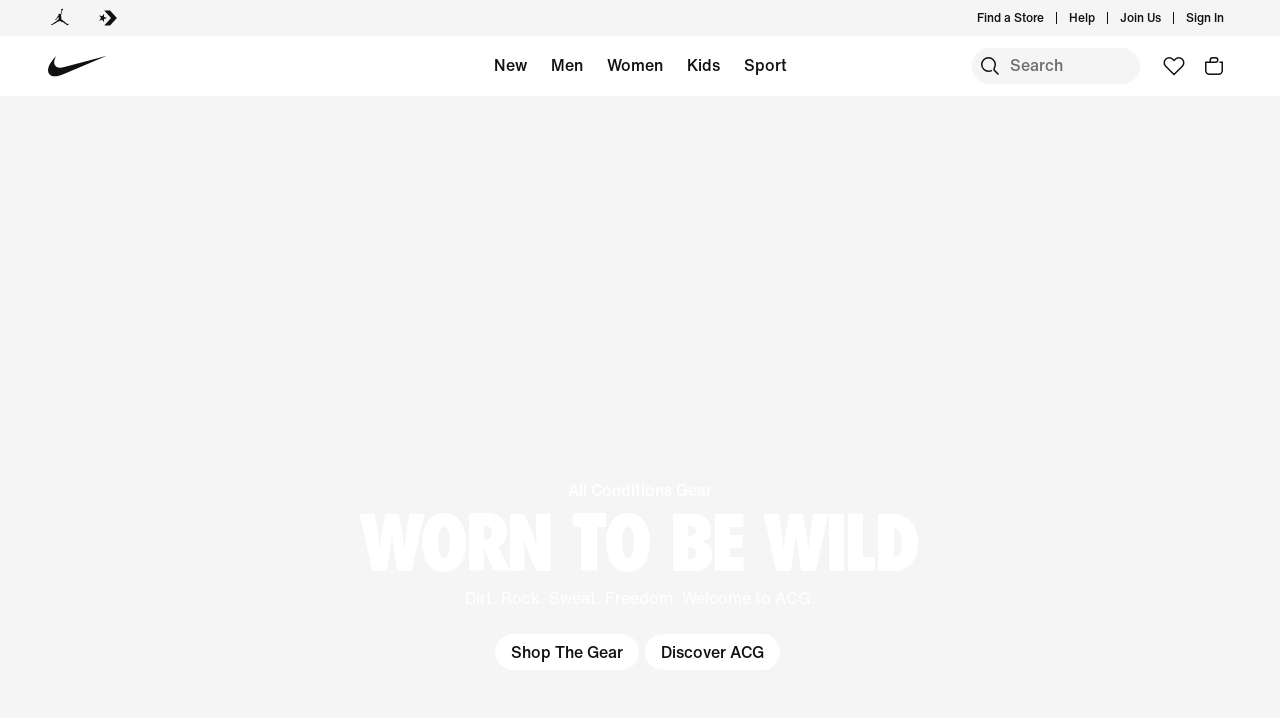

Page reached networkidle load state
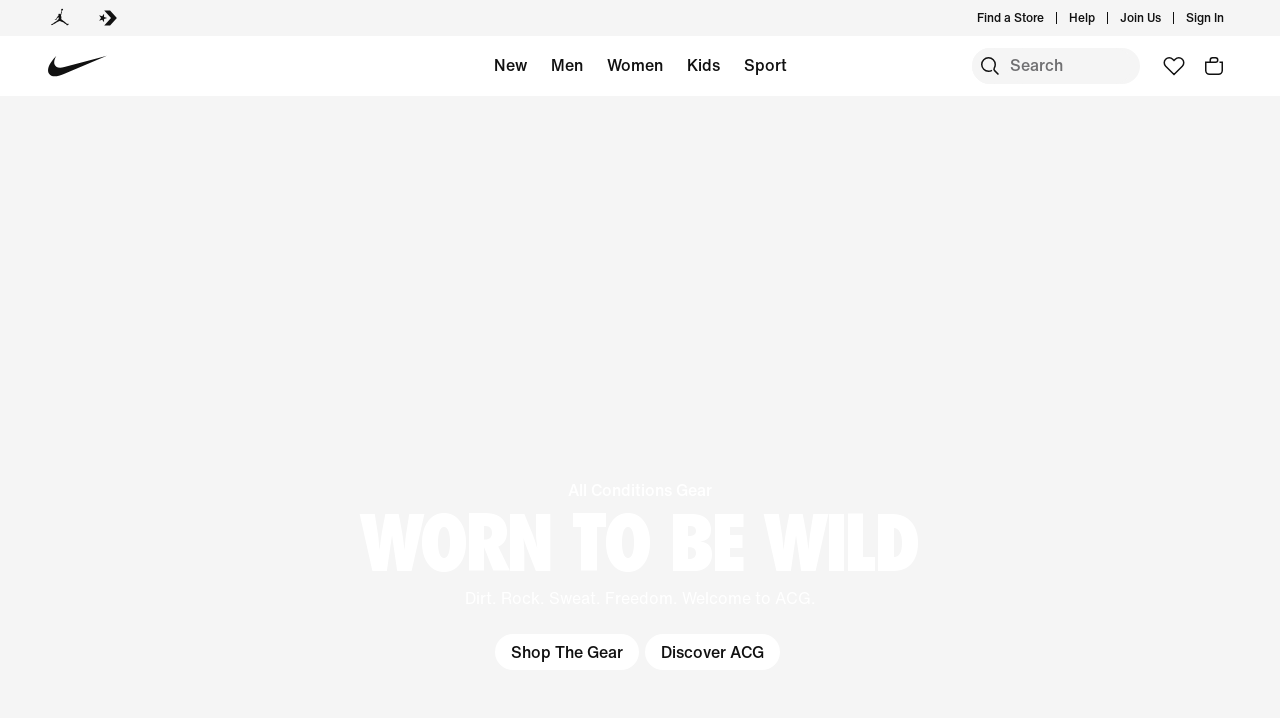

Body element is present and page content verified
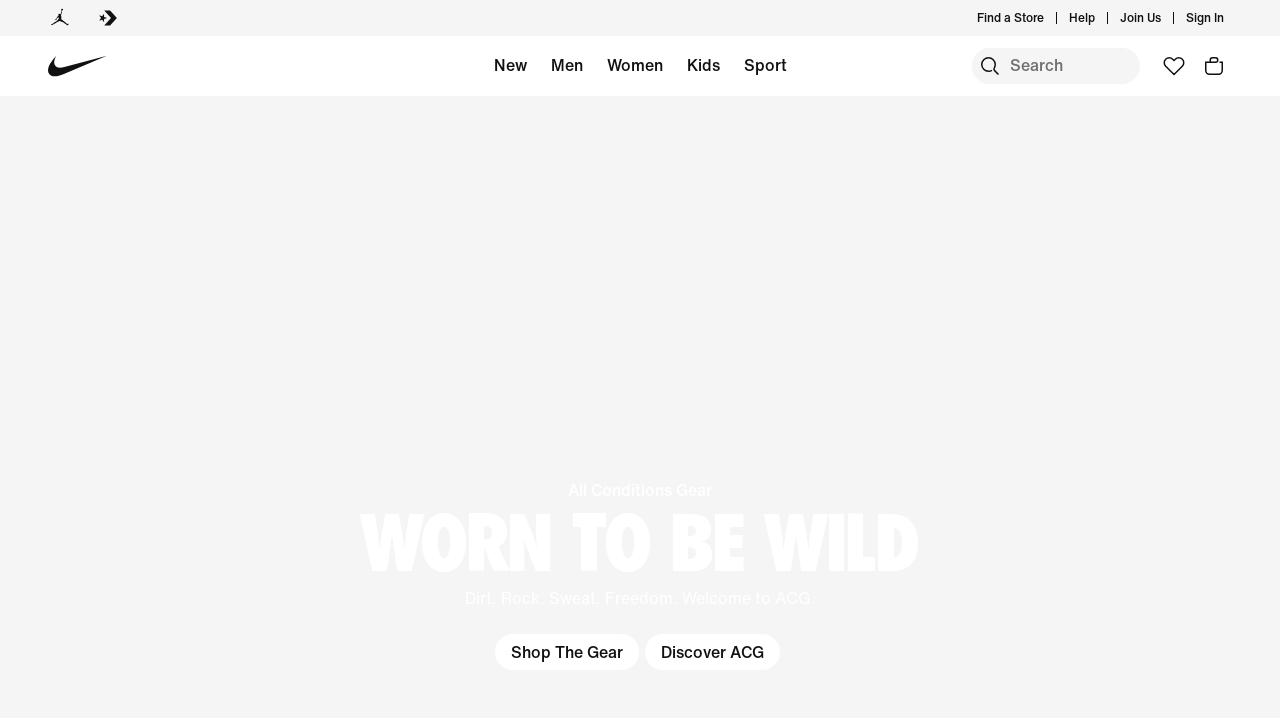

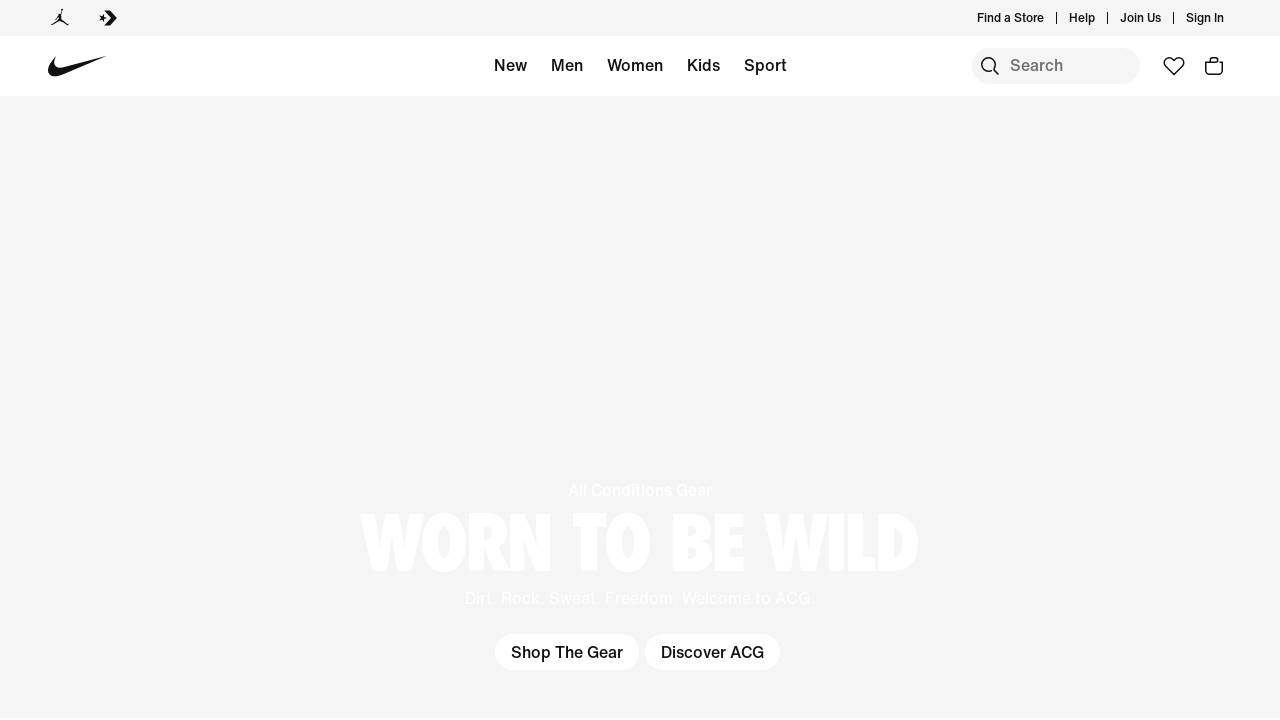